Tests a simple form by filling in first name, last name, city, and country fields, then clicking the submit button.

Starting URL: http://suninjuly.github.io/simple_form_find_task.html

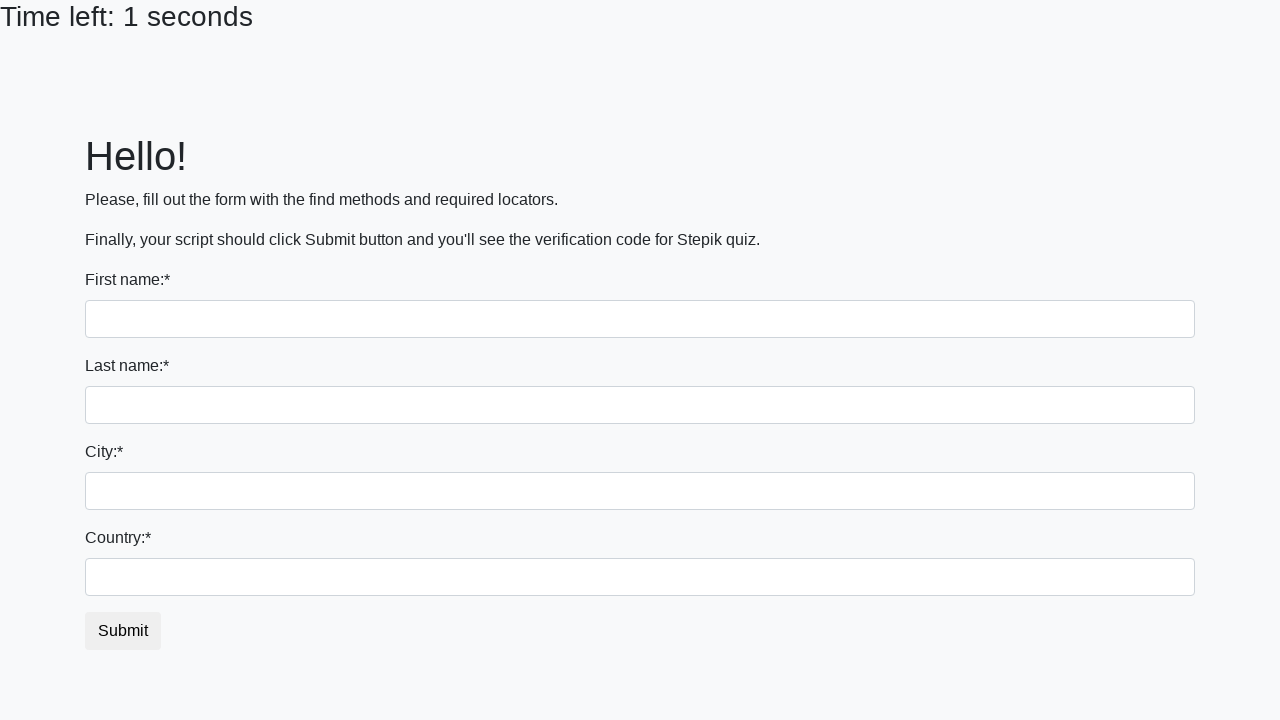

Filled first name field with 'Ivan' on input[name='first_name']
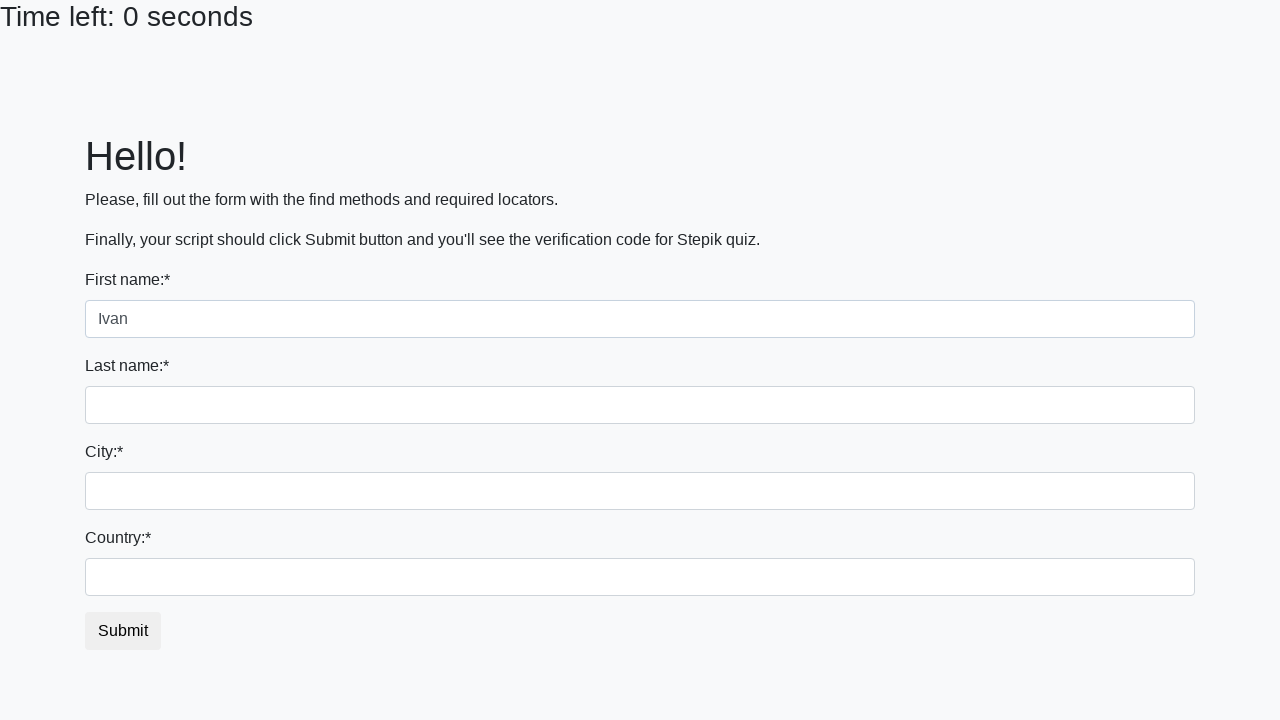

Filled last name field with 'Petrov' on input[name='last_name']
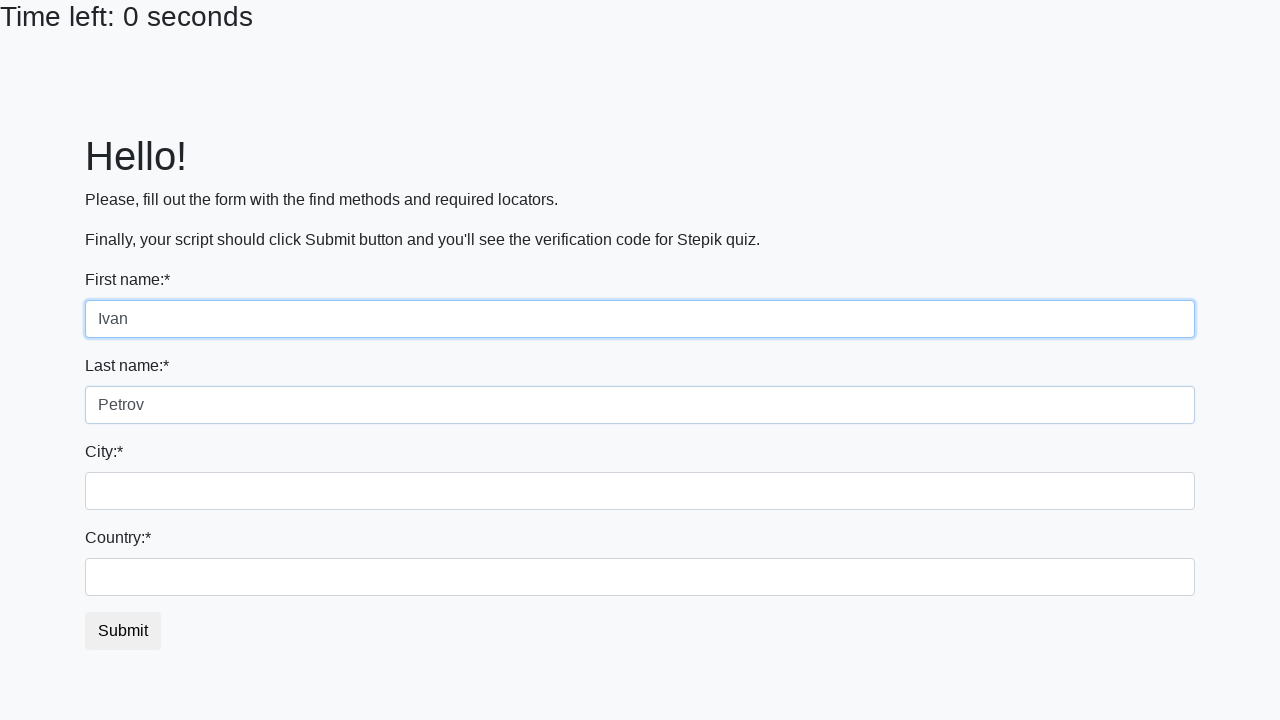

Filled city field with 'Smolensk' on input.form-control.city
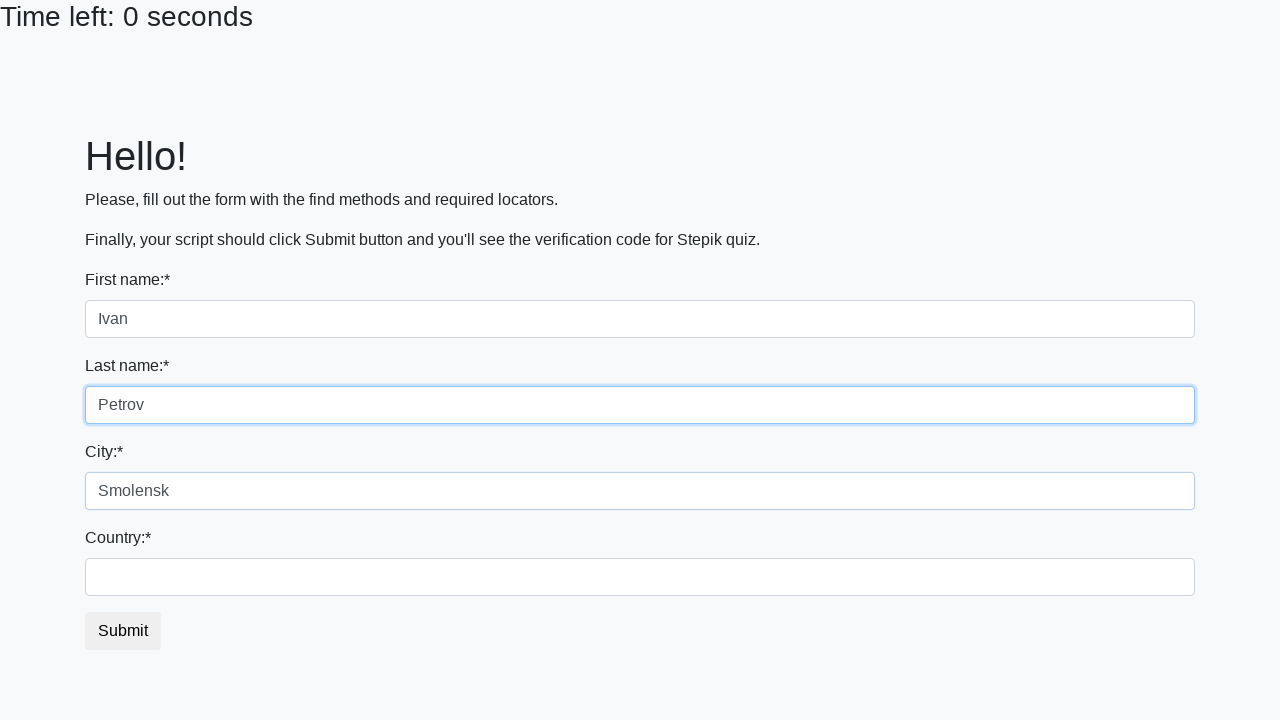

Filled country field with 'Russia' on #country
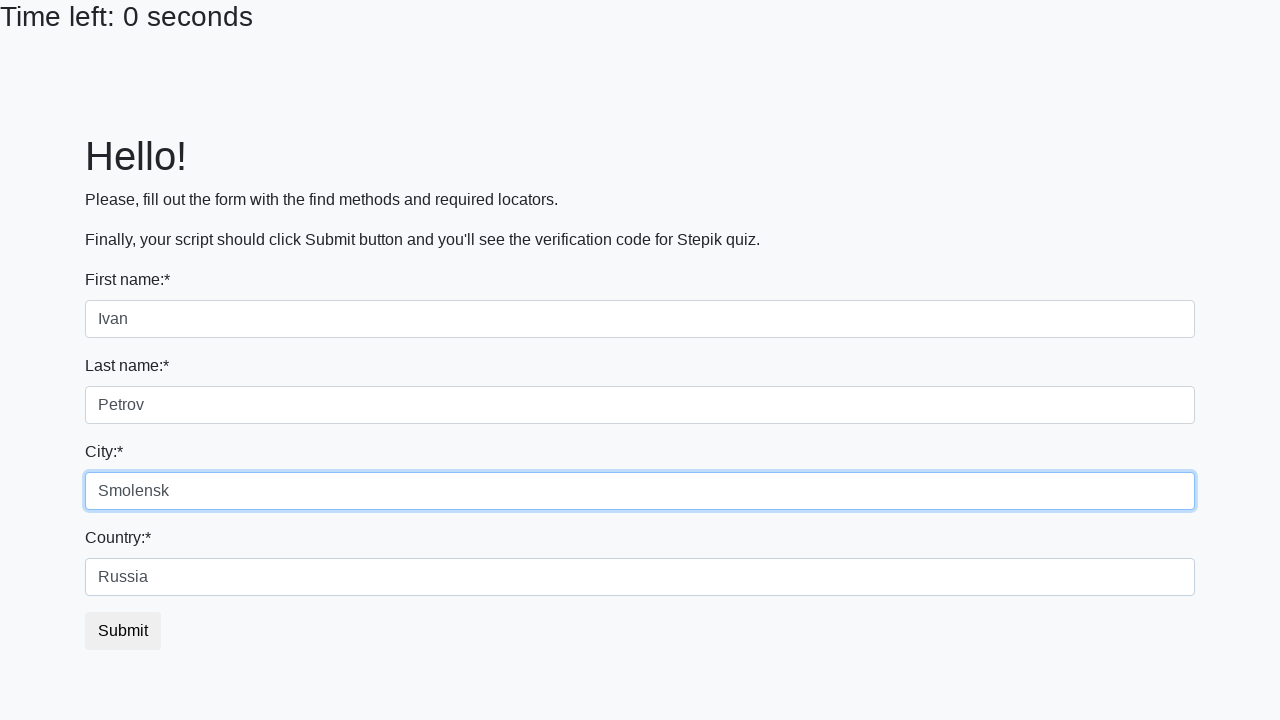

Clicked submit button to submit form at (123, 631) on button.btn
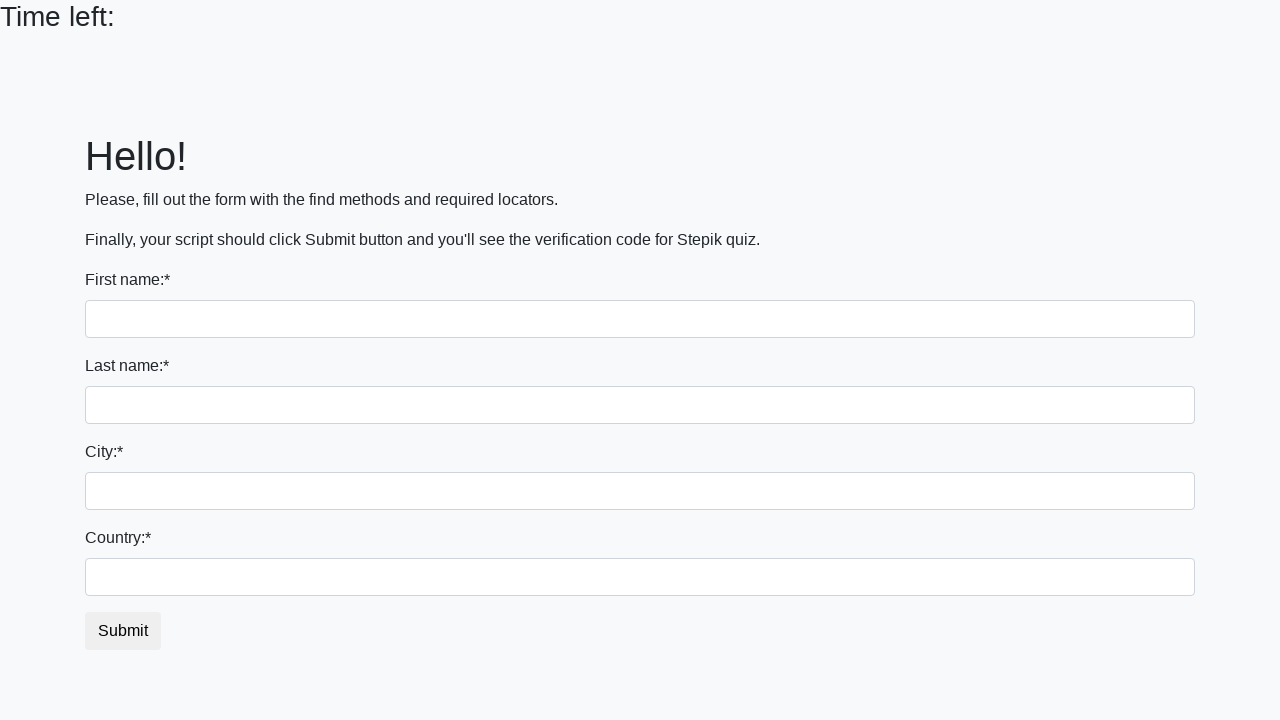

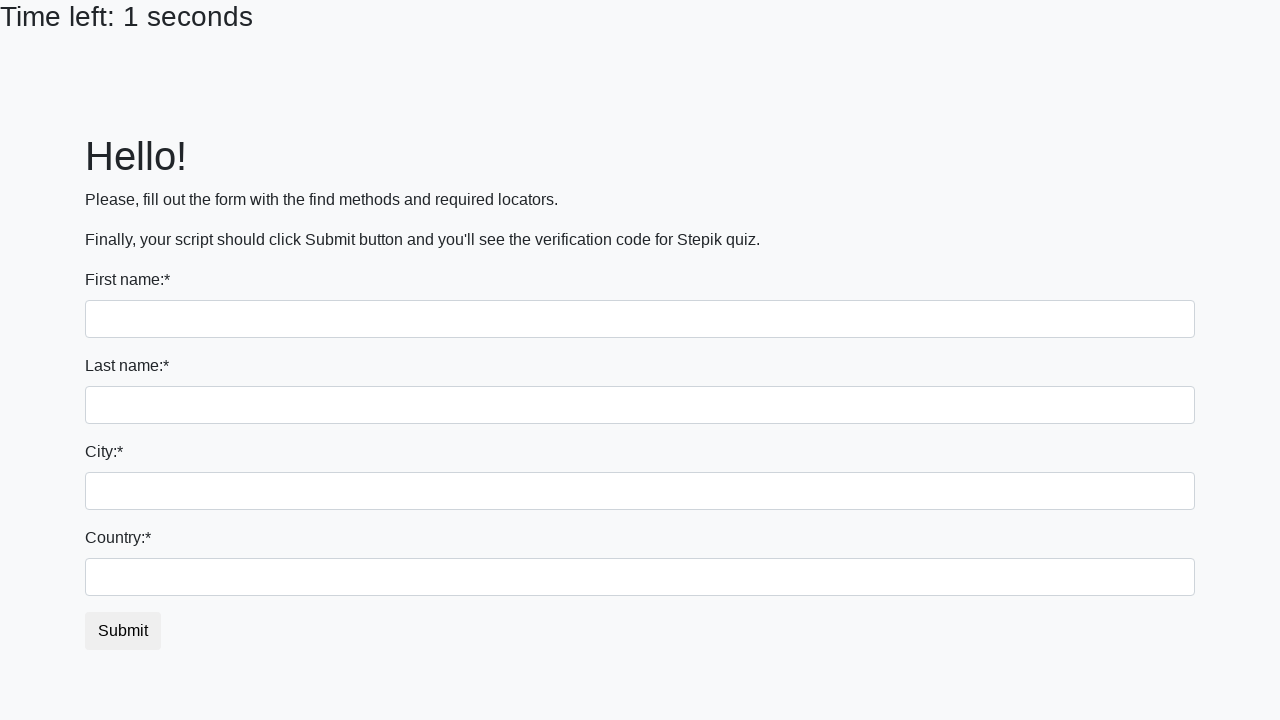